Tests drag and drop functionality by dragging an element to a drop zone

Starting URL: https://www.lambdatest.com/selenium-playground/drag-and-drop-demo

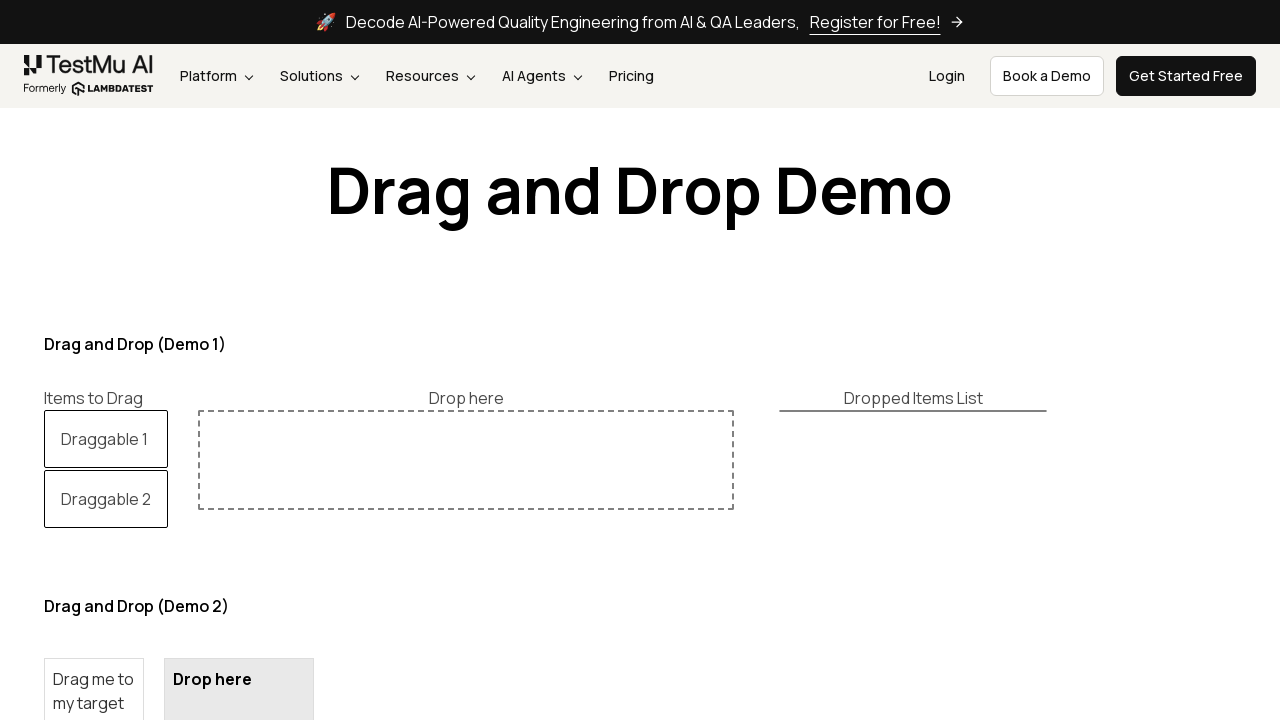

Located draggable element
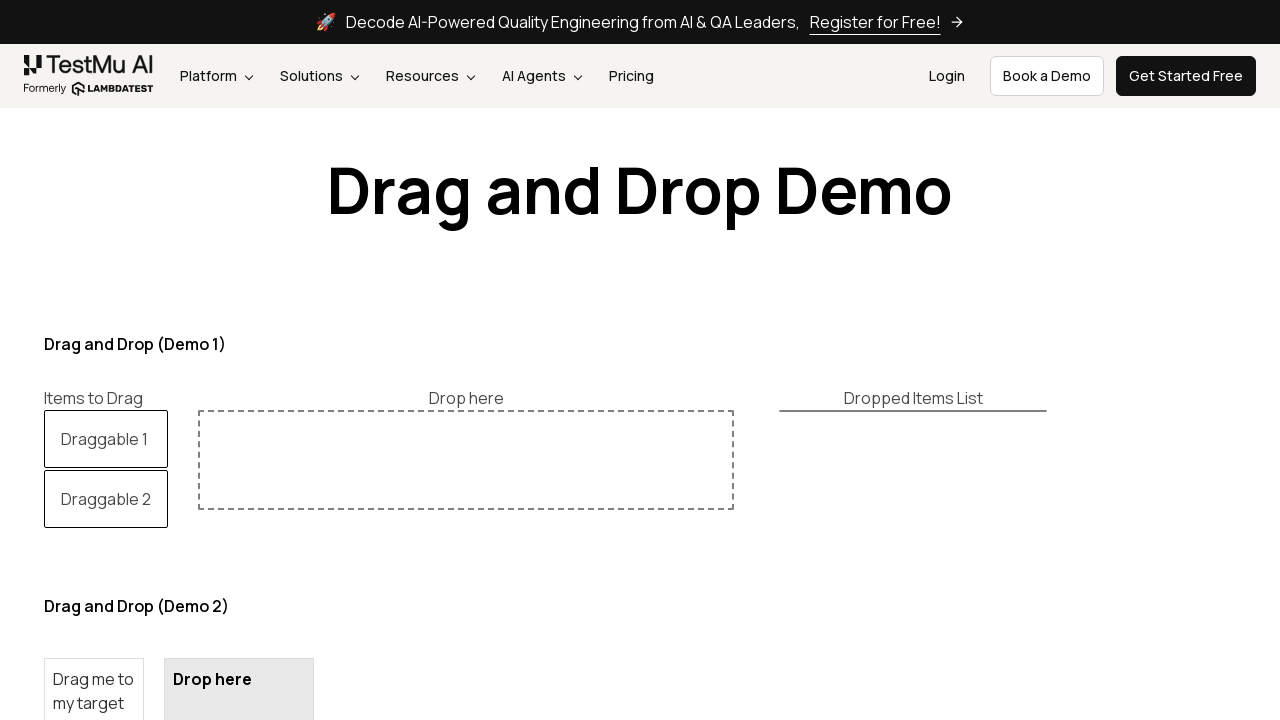

Located drop zone
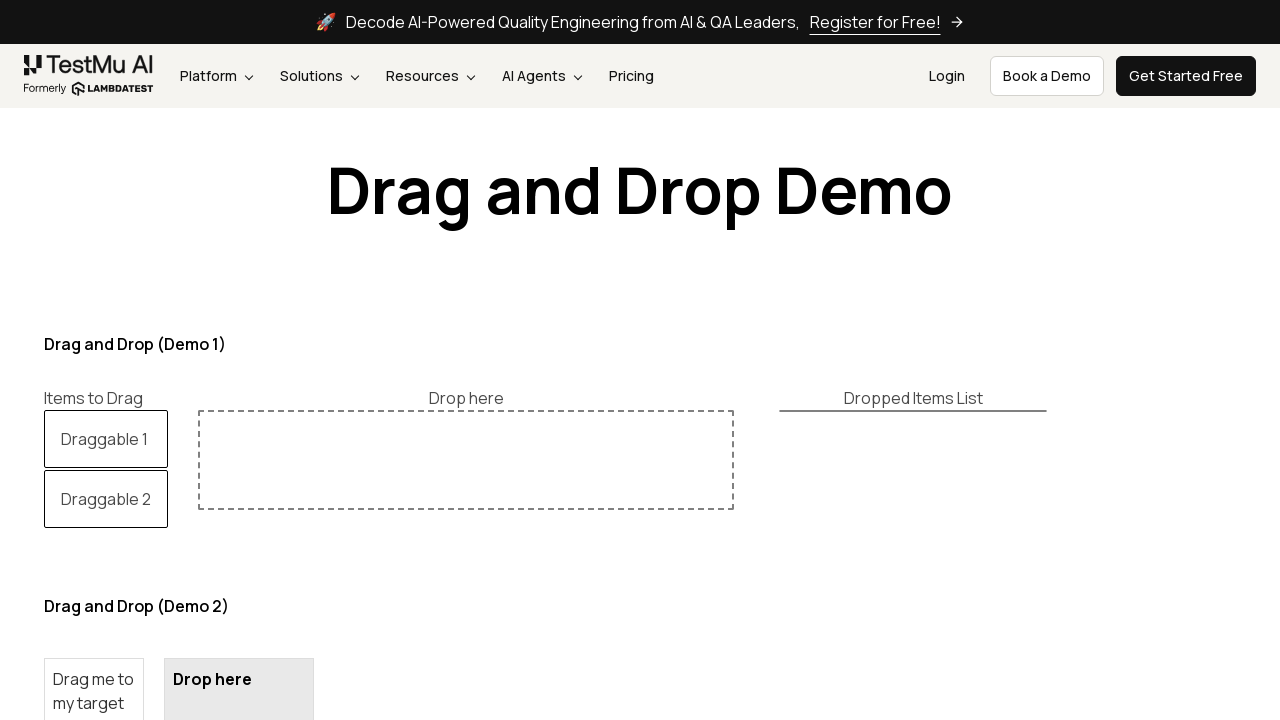

Dragged 'Draggable 1' element to drop zone at (466, 460)
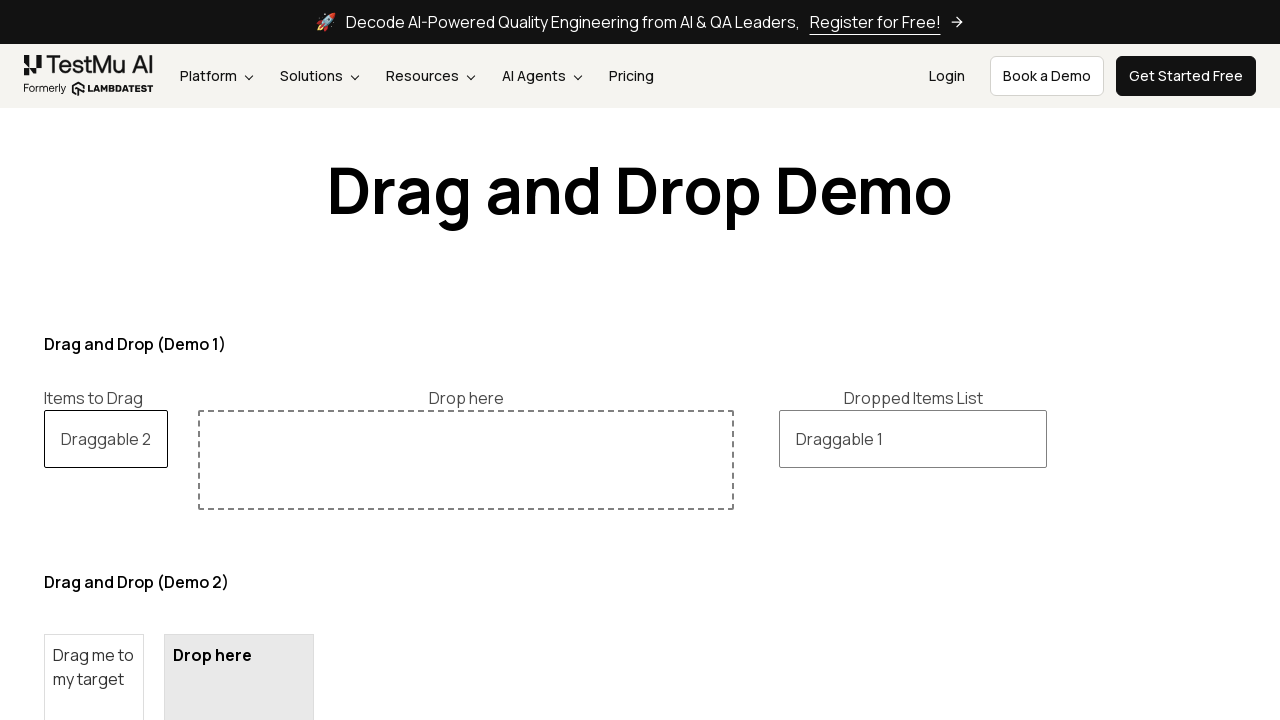

Verified that 'Draggable 1' was successfully dropped in the drop zone
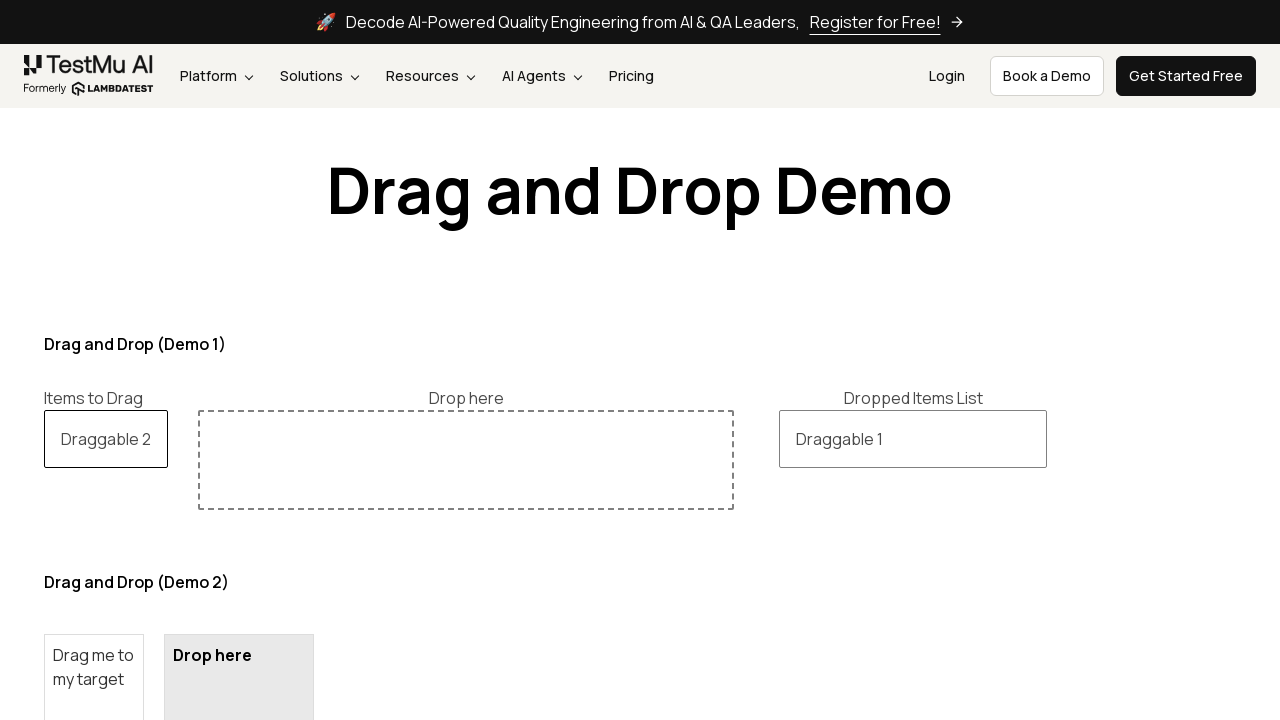

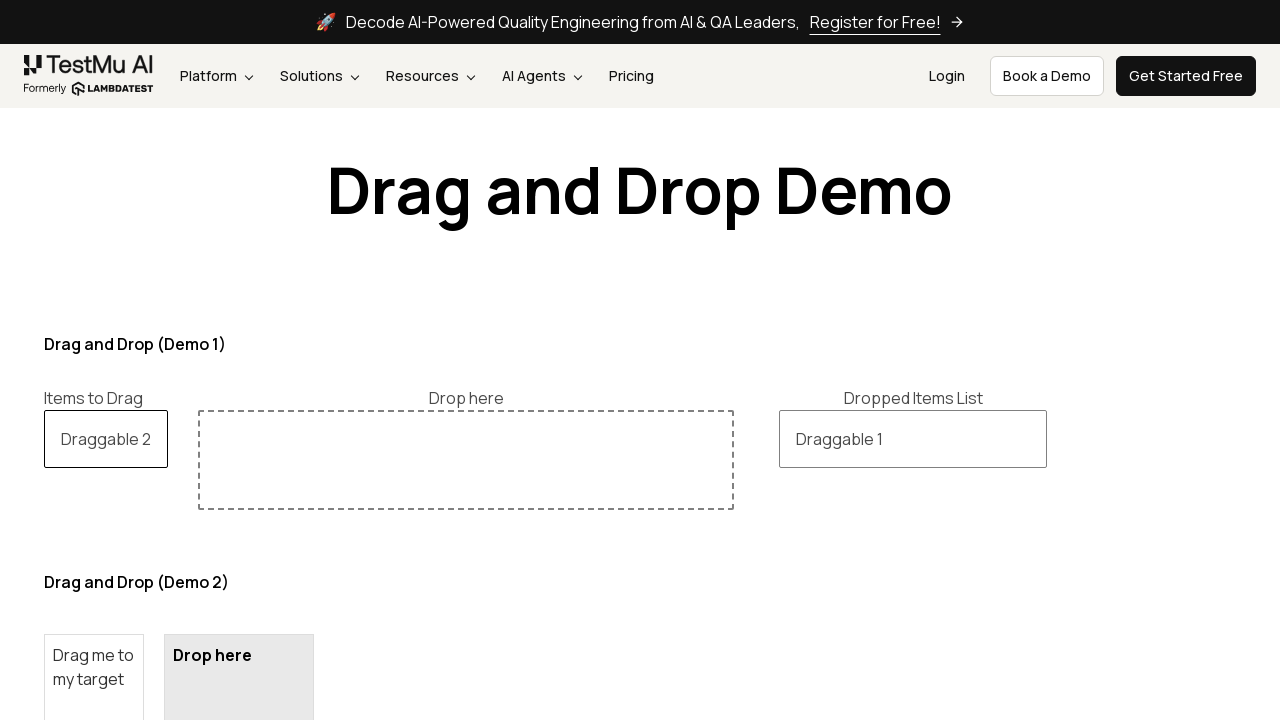